Navigates to the Invasion page via the menu and verifies the page loads with correct title

Starting URL: http://arquillian.org

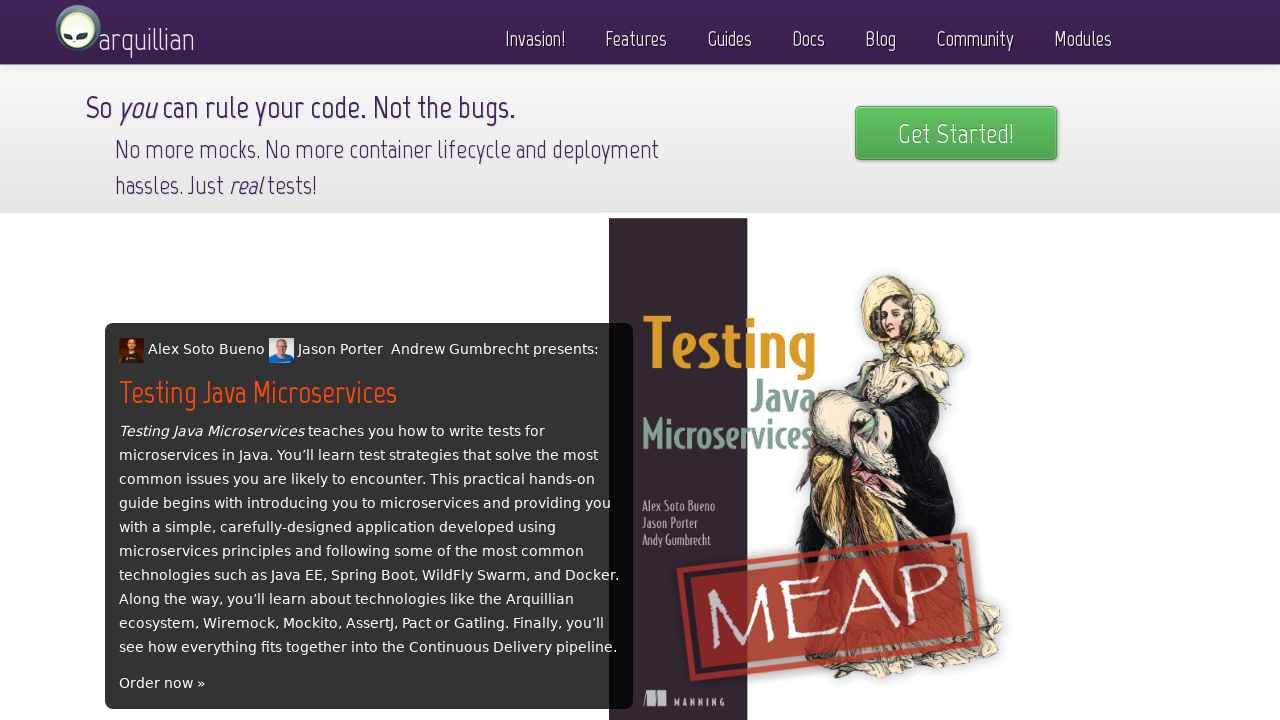

Clicked on the Invasion! menu item at (535, 34) on text=Invasion!
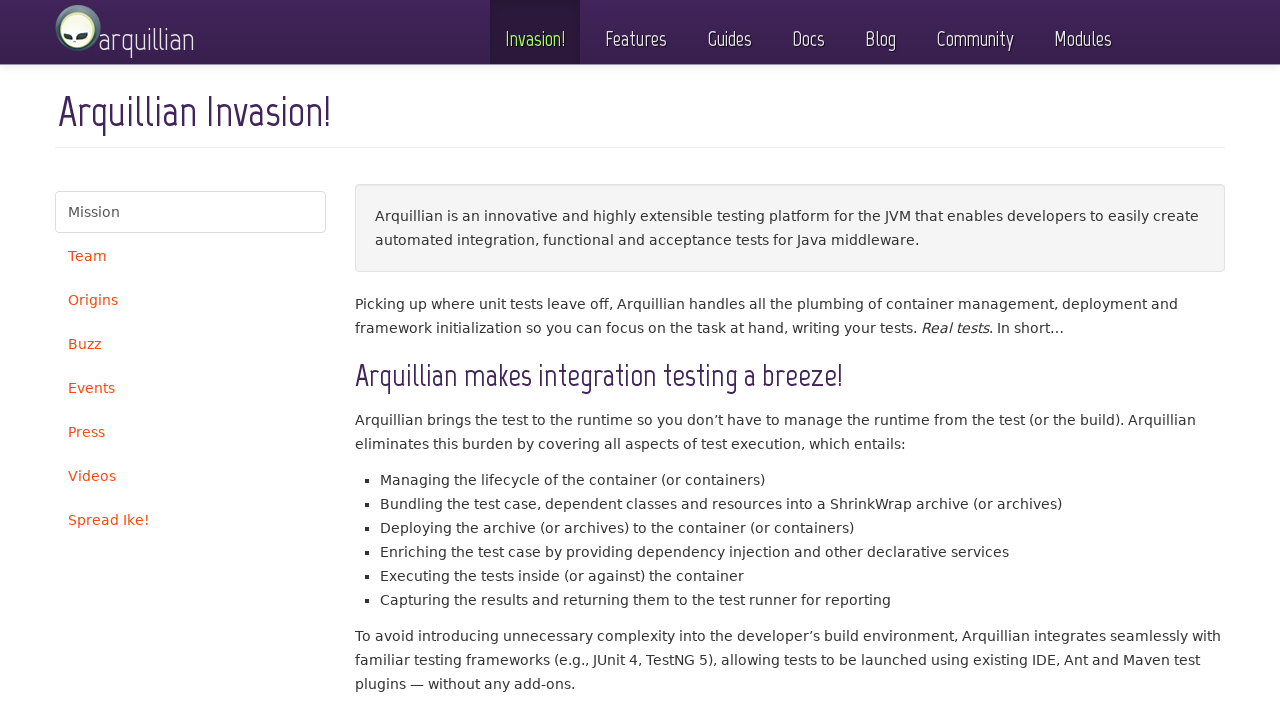

Waited for page to load (domcontentloaded)
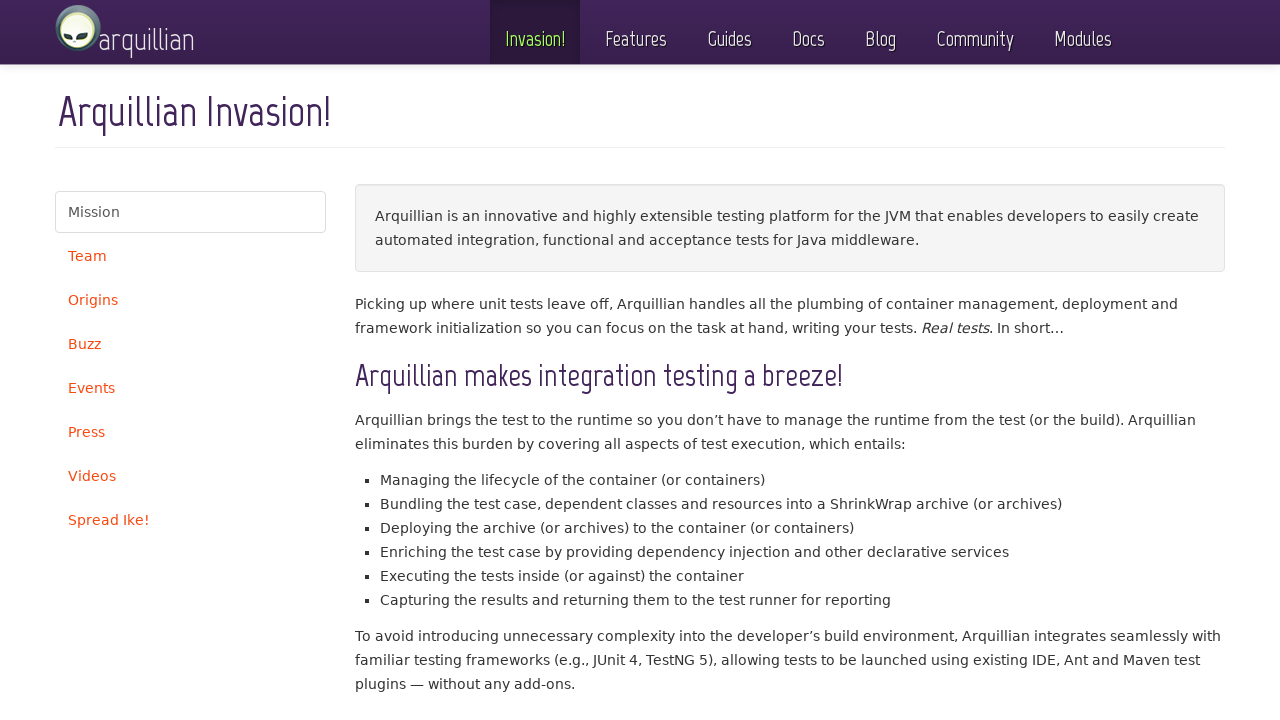

Verified page title contains 'Arquillian Invasion!' or 'Invasion'
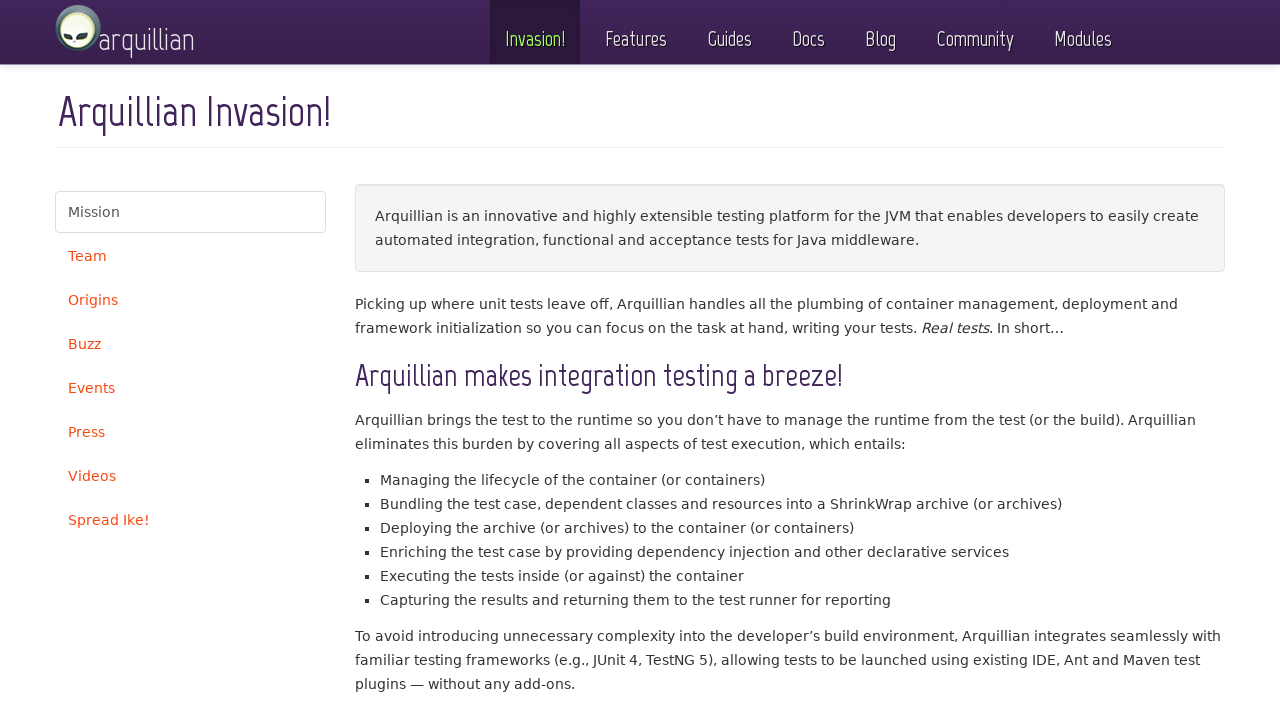

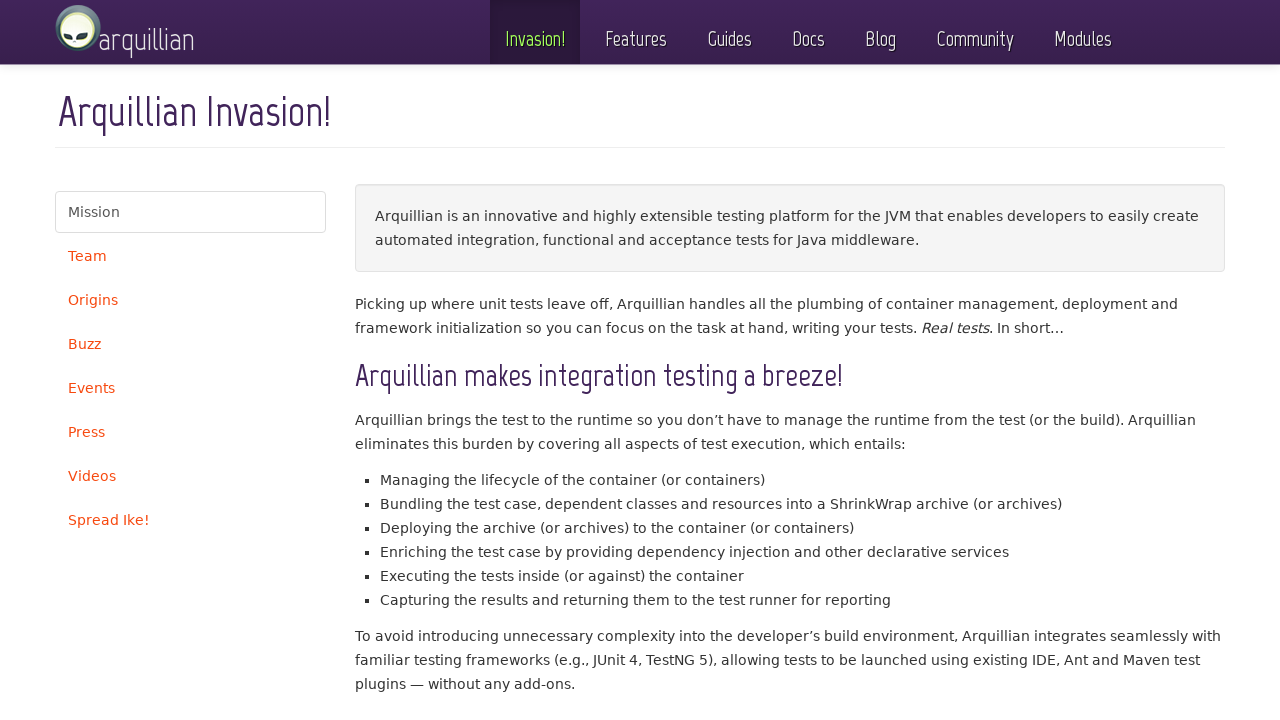